Tests the status codes page by clicking on a sort tab to verify status codes can be displayed in sorted order

Starting URL: https://the-internet.herokuapp.com/status_codes

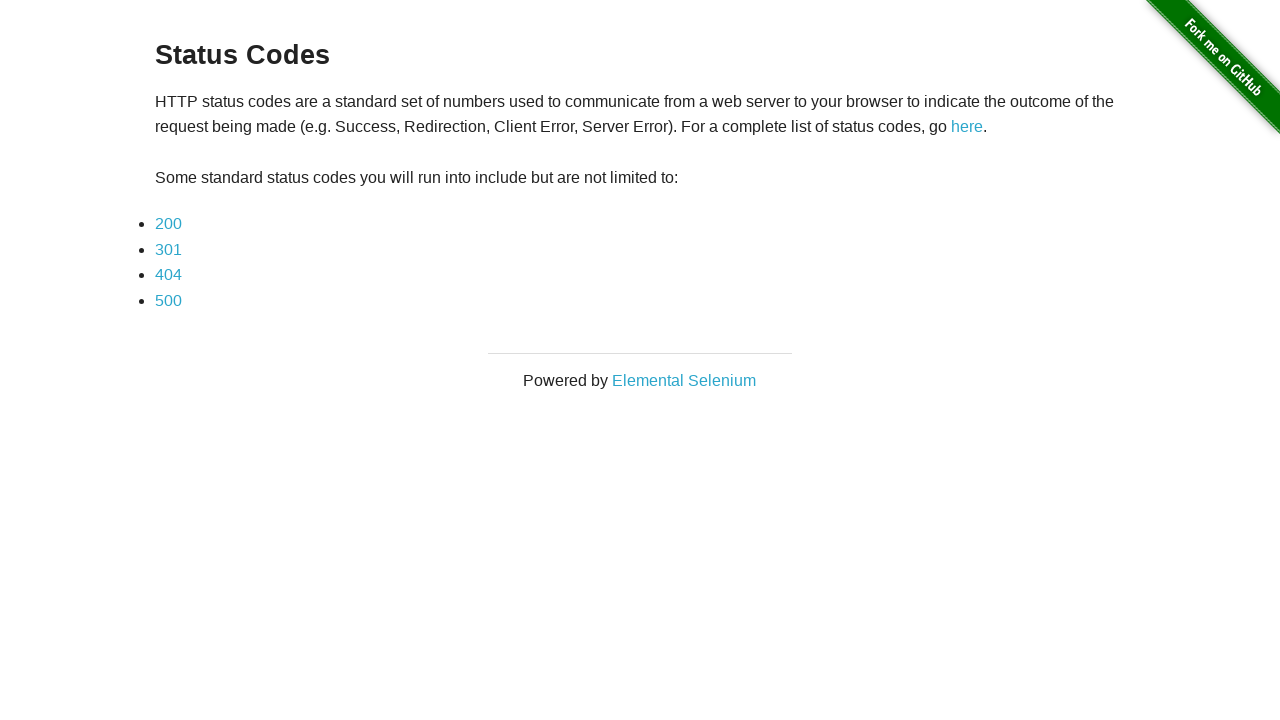

Clicked on 'Sort by Values' tab to sort status codes at (168, 249) on xpath=//*[@id='content']/div/ul/li[2]/a
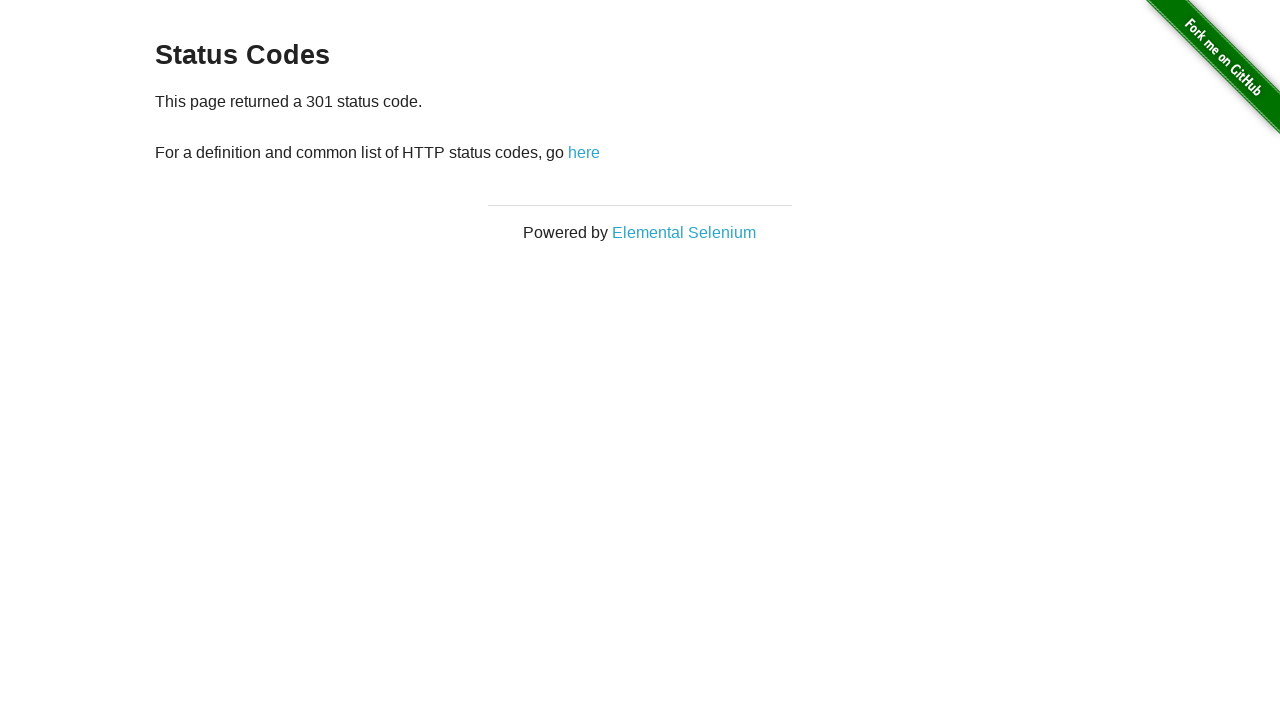

Page loaded with sorted status codes in descending order
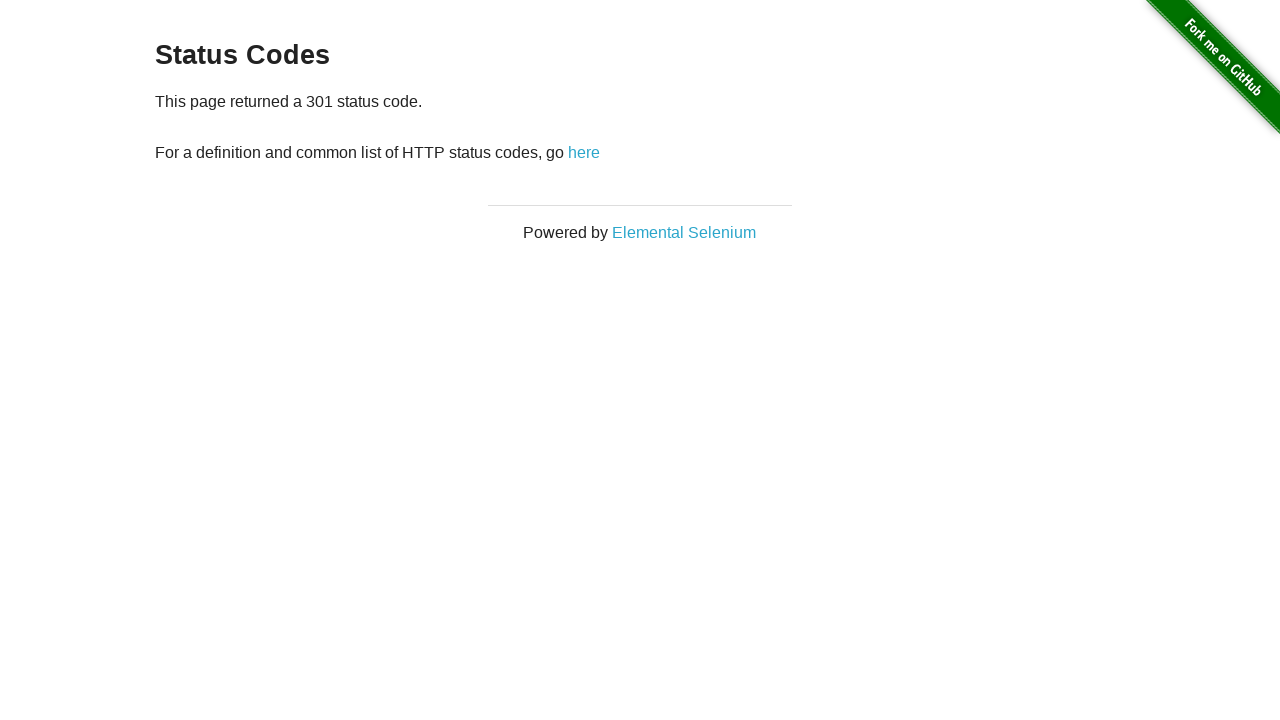

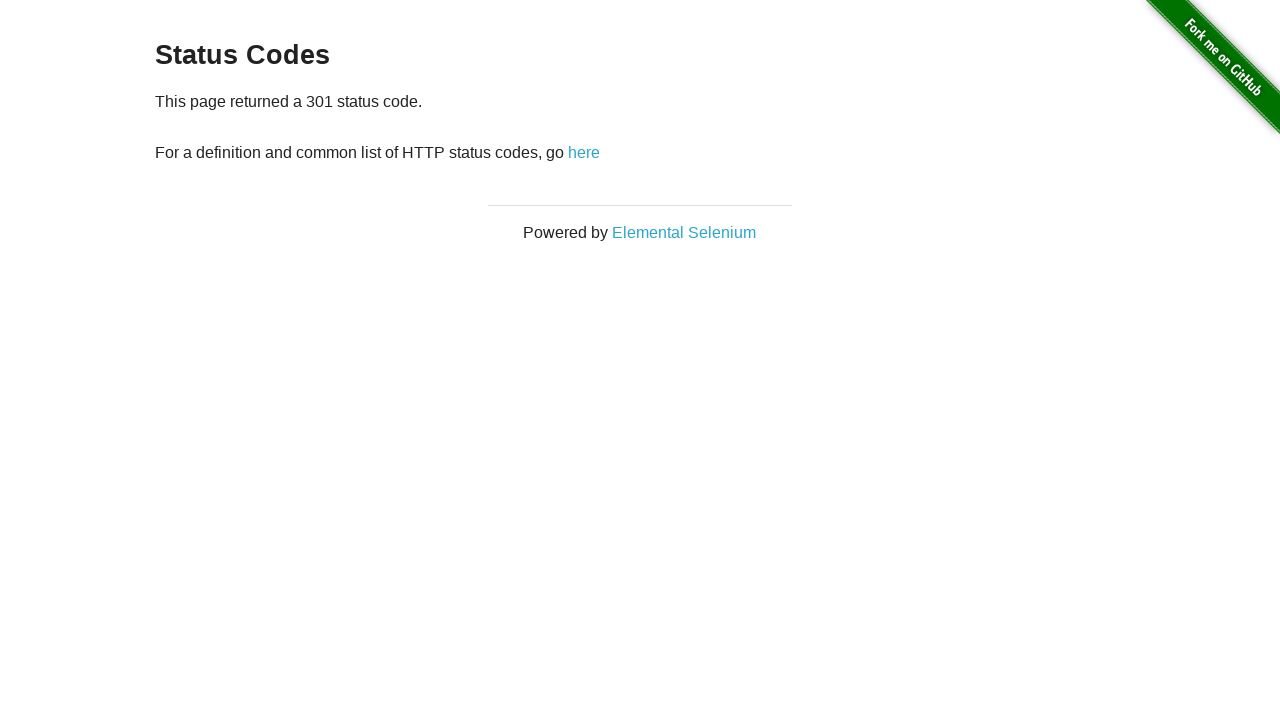